Tests JavaScript alert functionality by triggering an alert, reading its text, and accepting it

Starting URL: https://demoqa.com/alerts

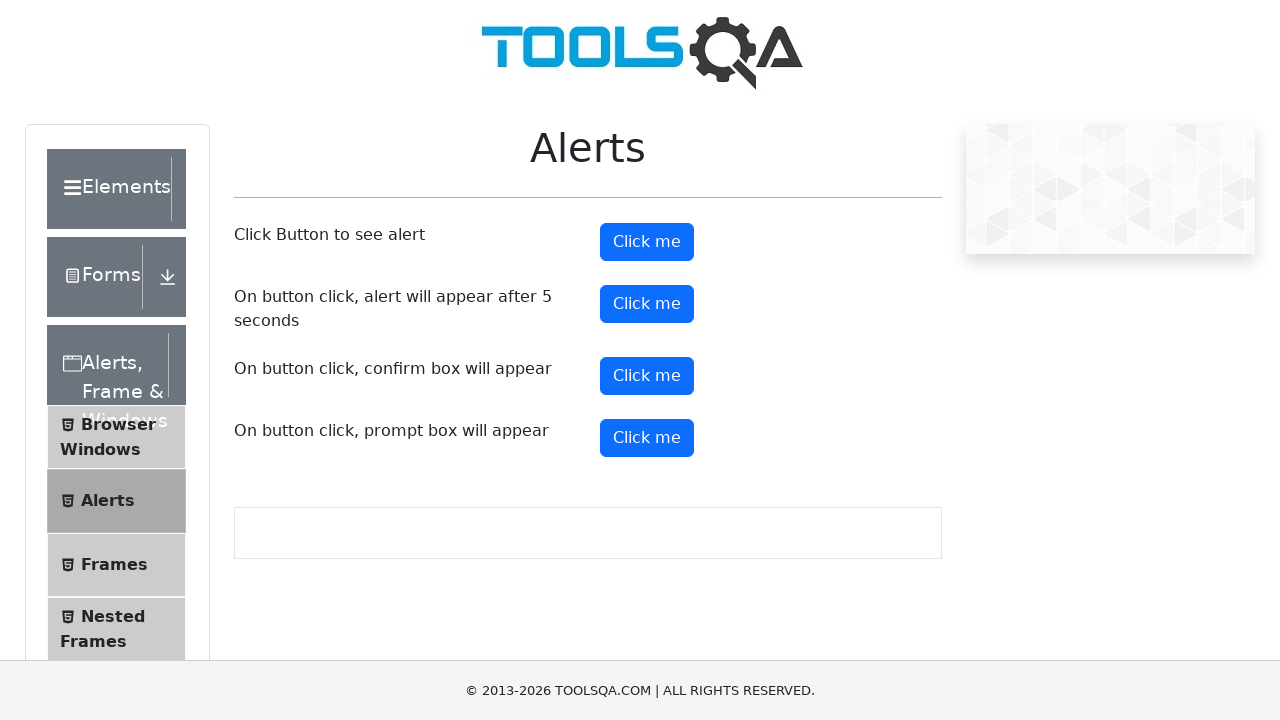

Set up dialog handler to capture and accept alerts
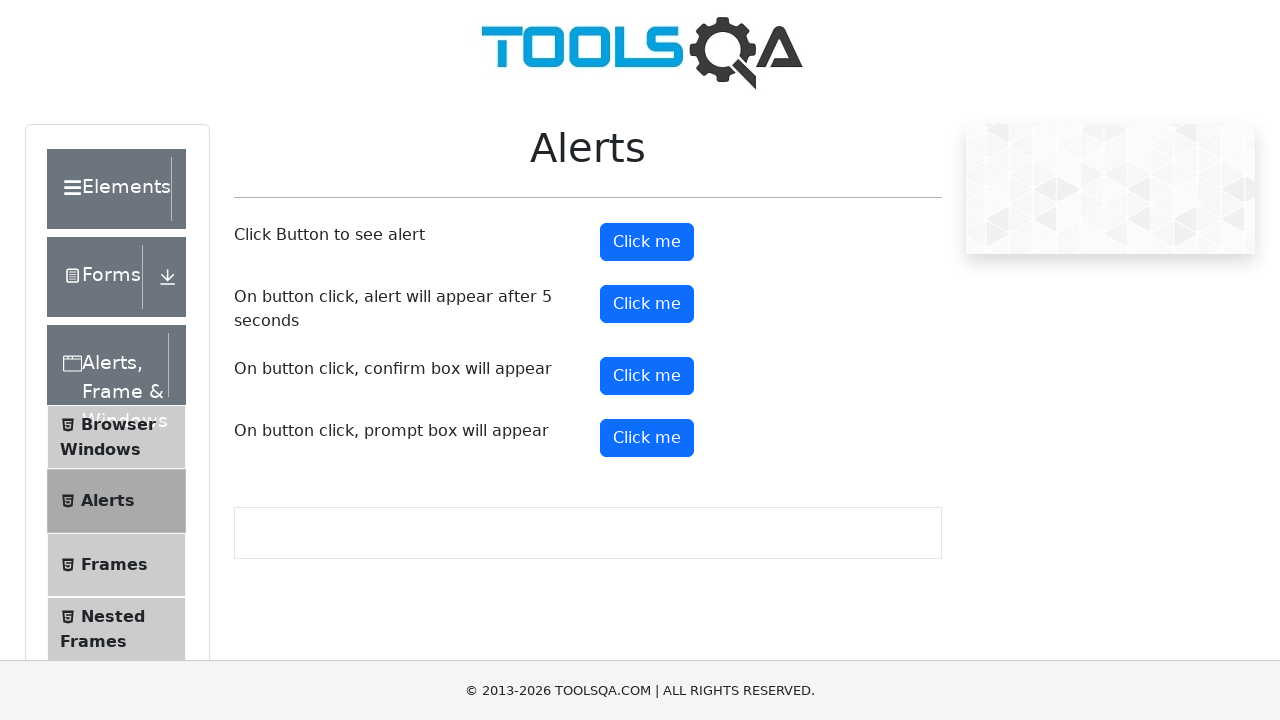

Clicked alert button to trigger JavaScript alert at (647, 242) on #alertButton
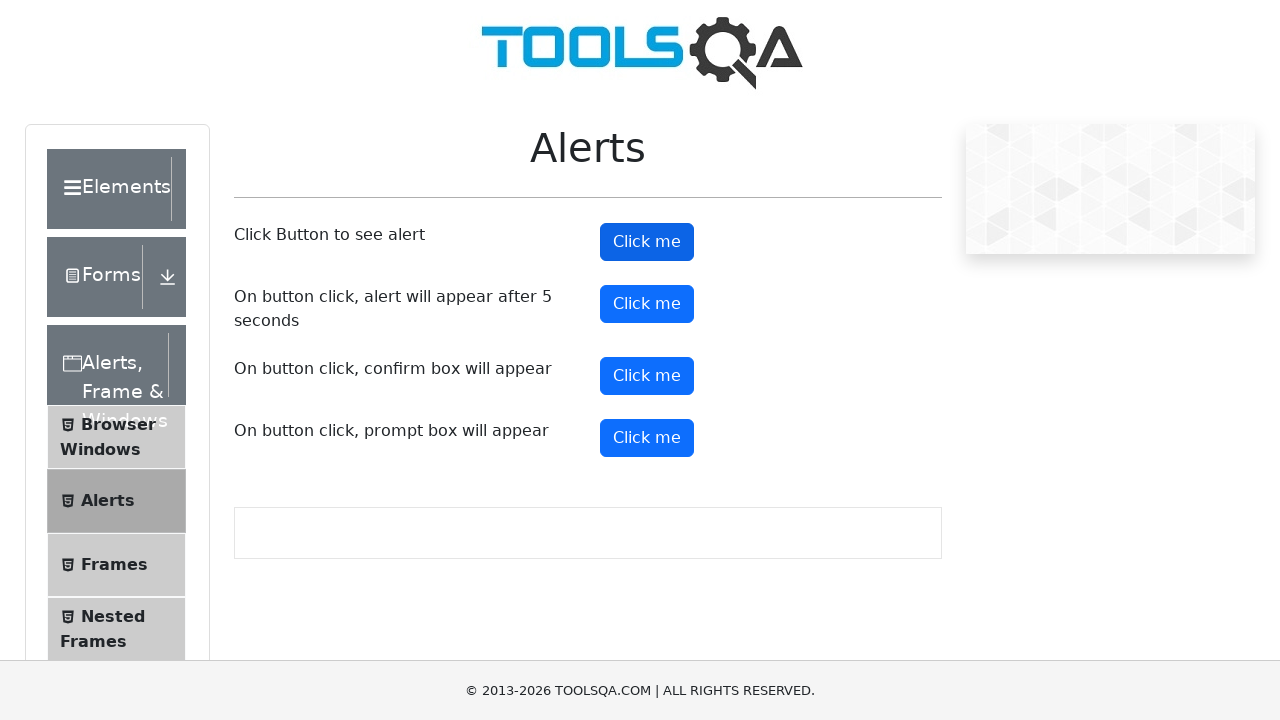

Alert was triggered, read, and accepted
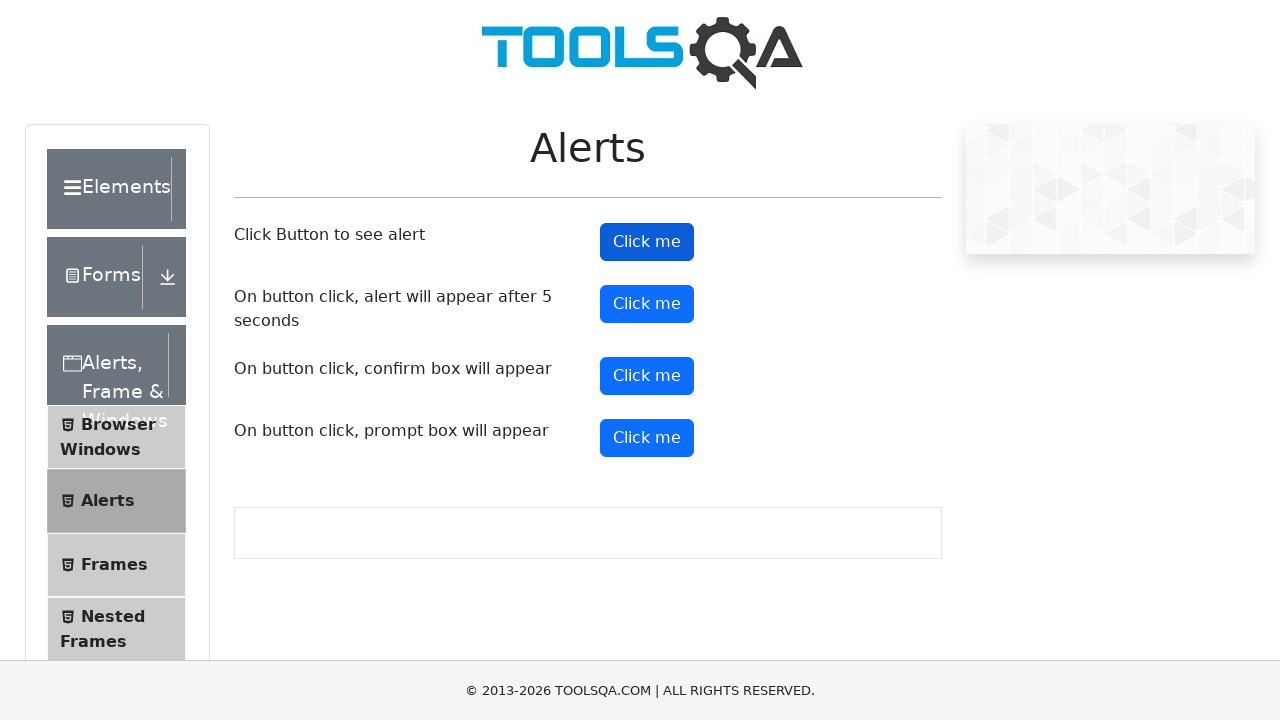

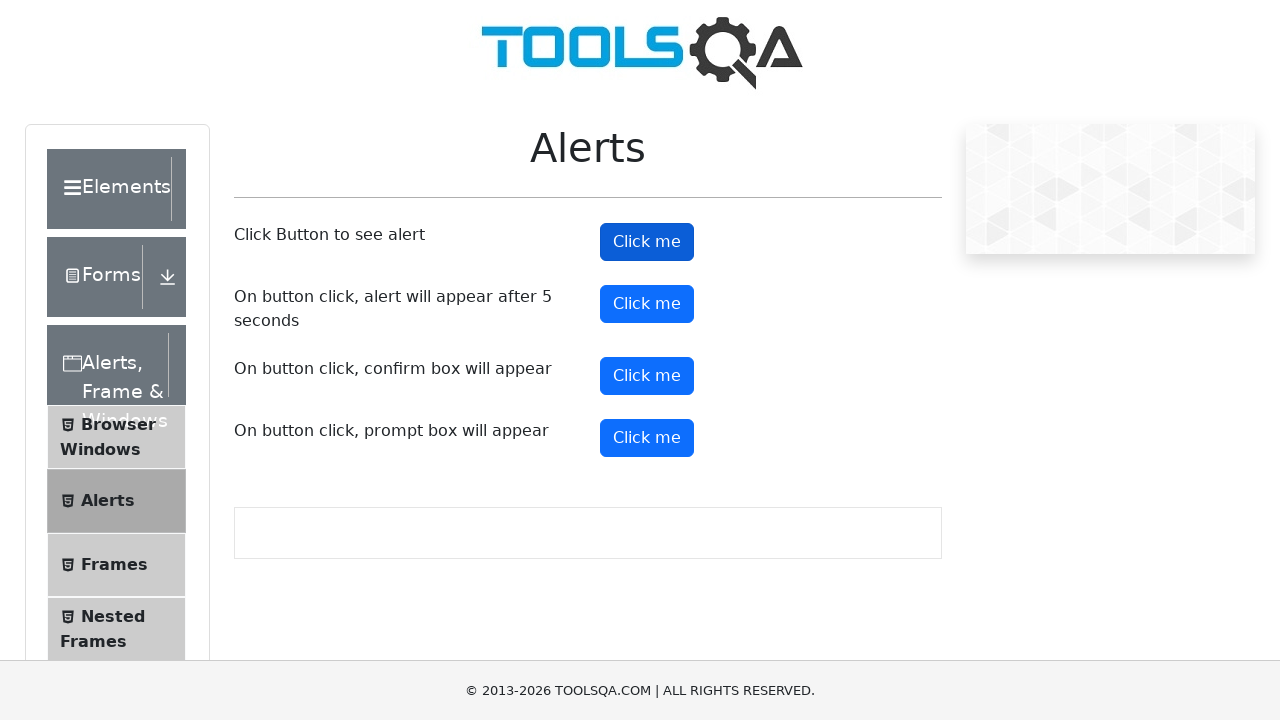